Tests the Selenium web form by filling a text box and submitting the form

Starting URL: https://www.selenium.dev/selenium/web/web-form.html

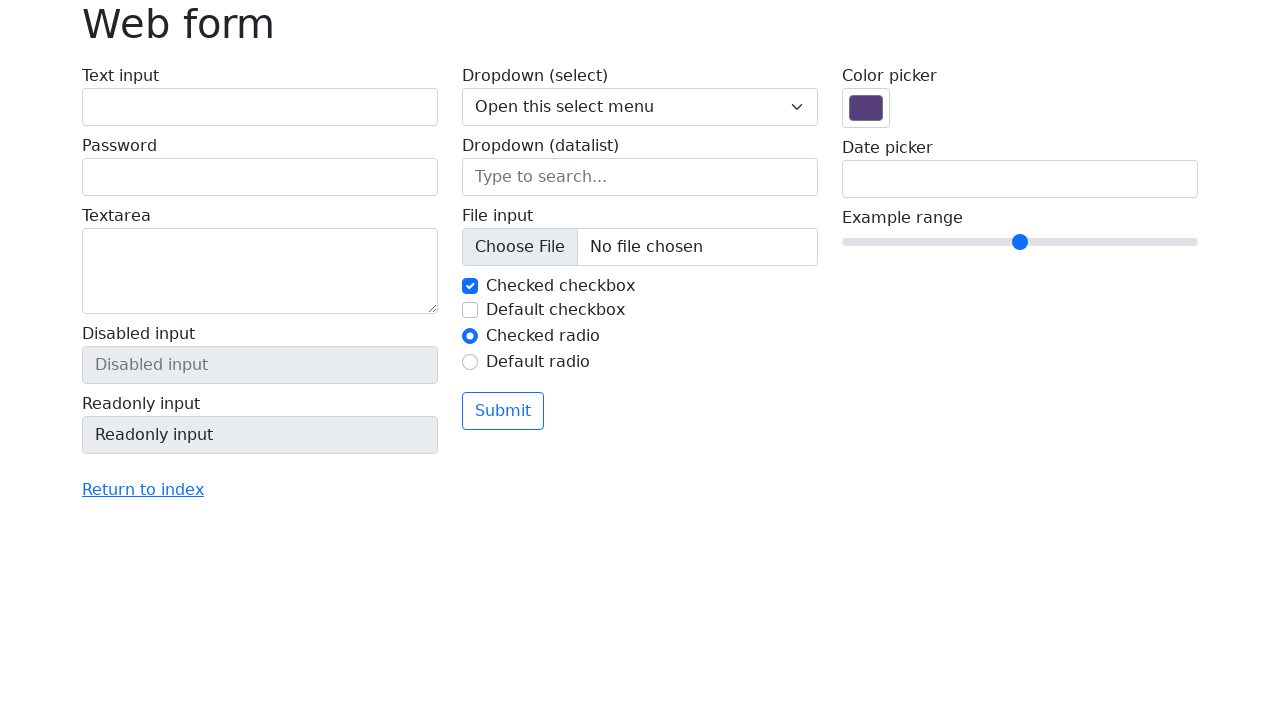

Filled text box with 'Selenium' on input[name='my-text']
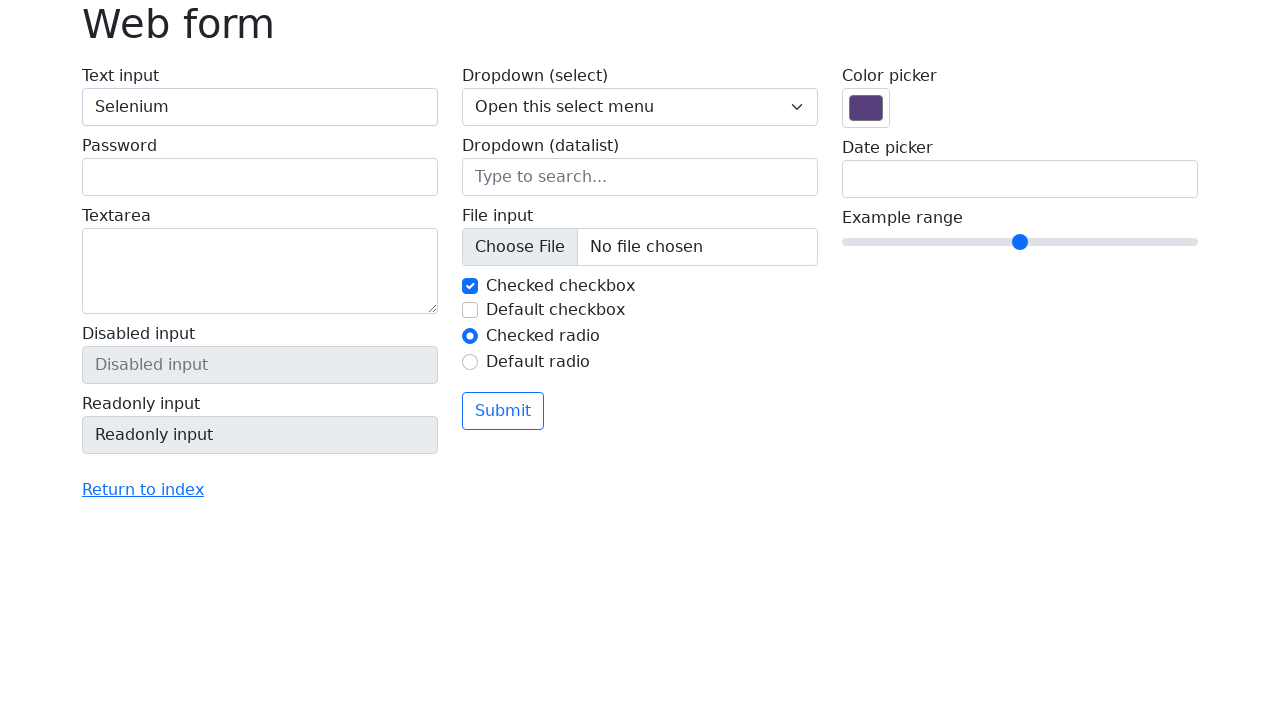

Clicked submit button at (503, 411) on button
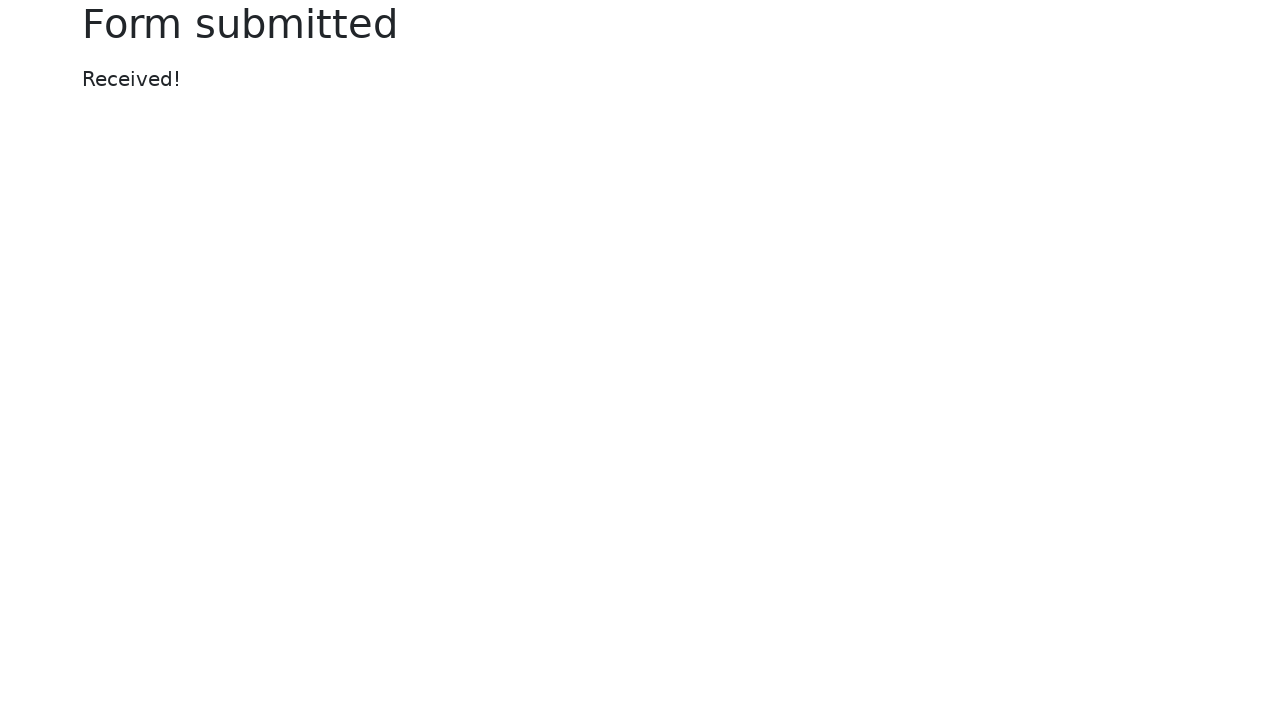

Success message appeared
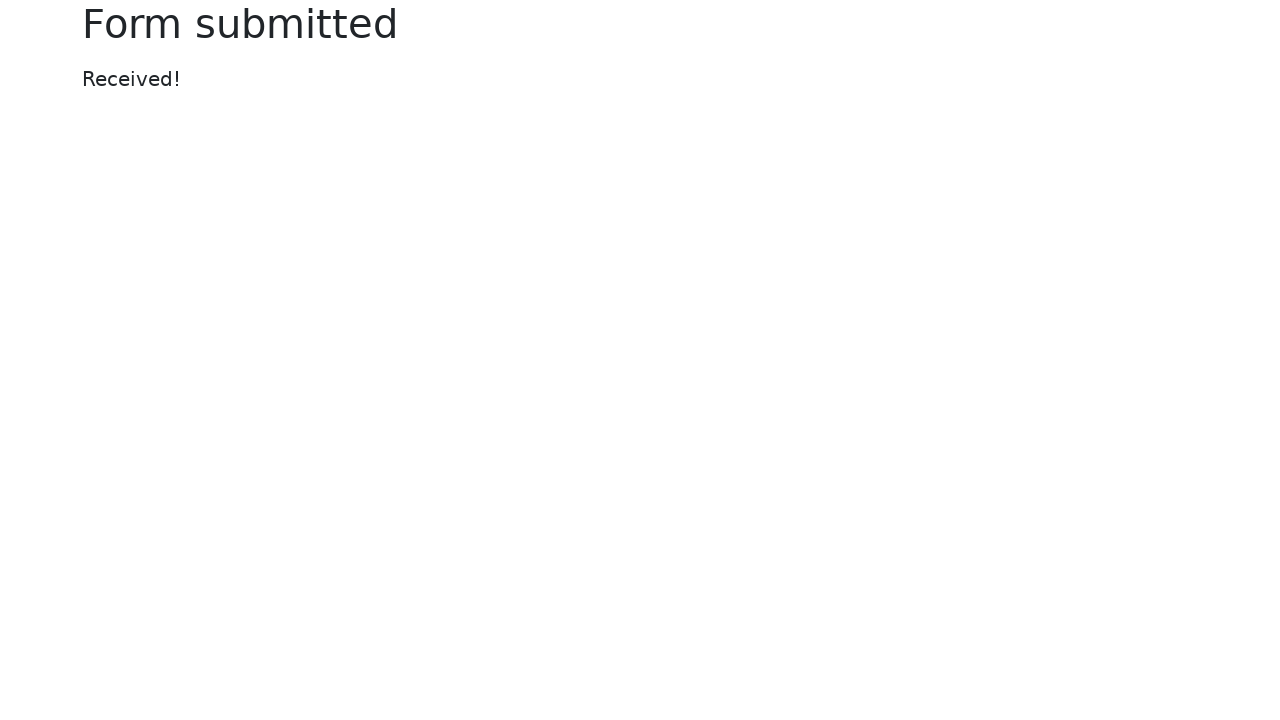

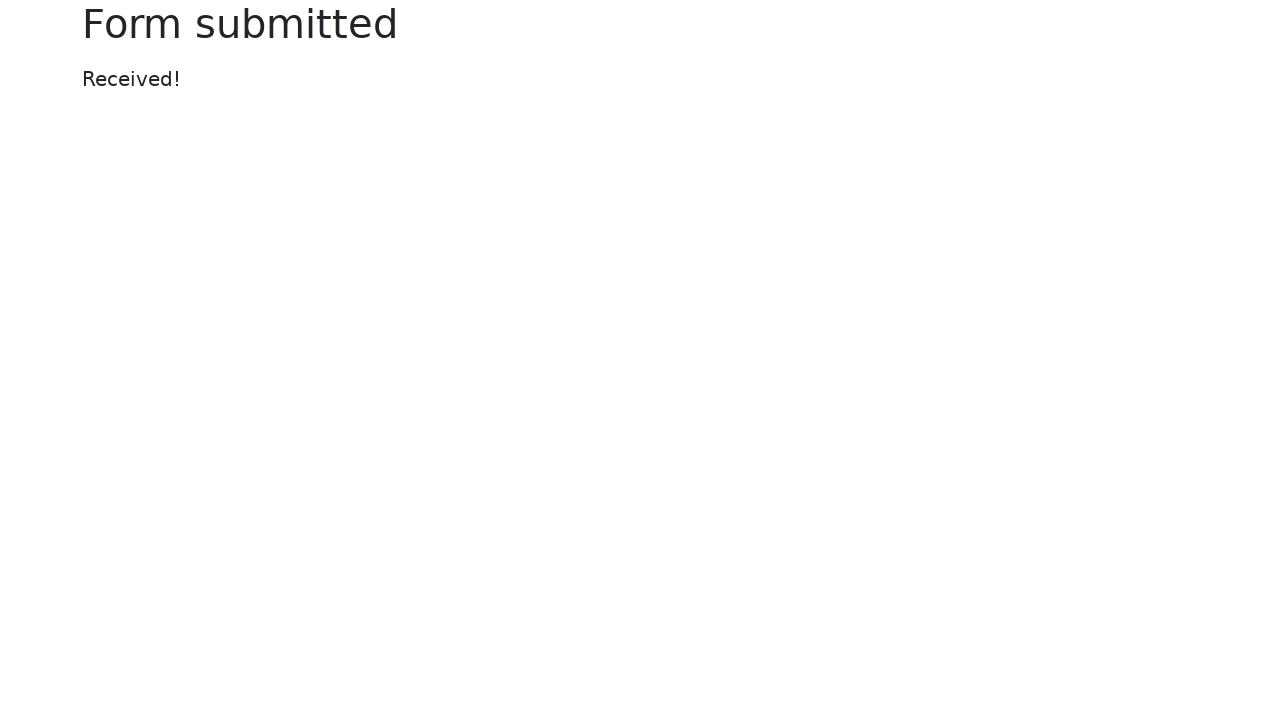